Tests interaction with an SVG element by clicking on it twice on the blackrainbow.la website.

Starting URL: http://blackrainbow.la/hope/

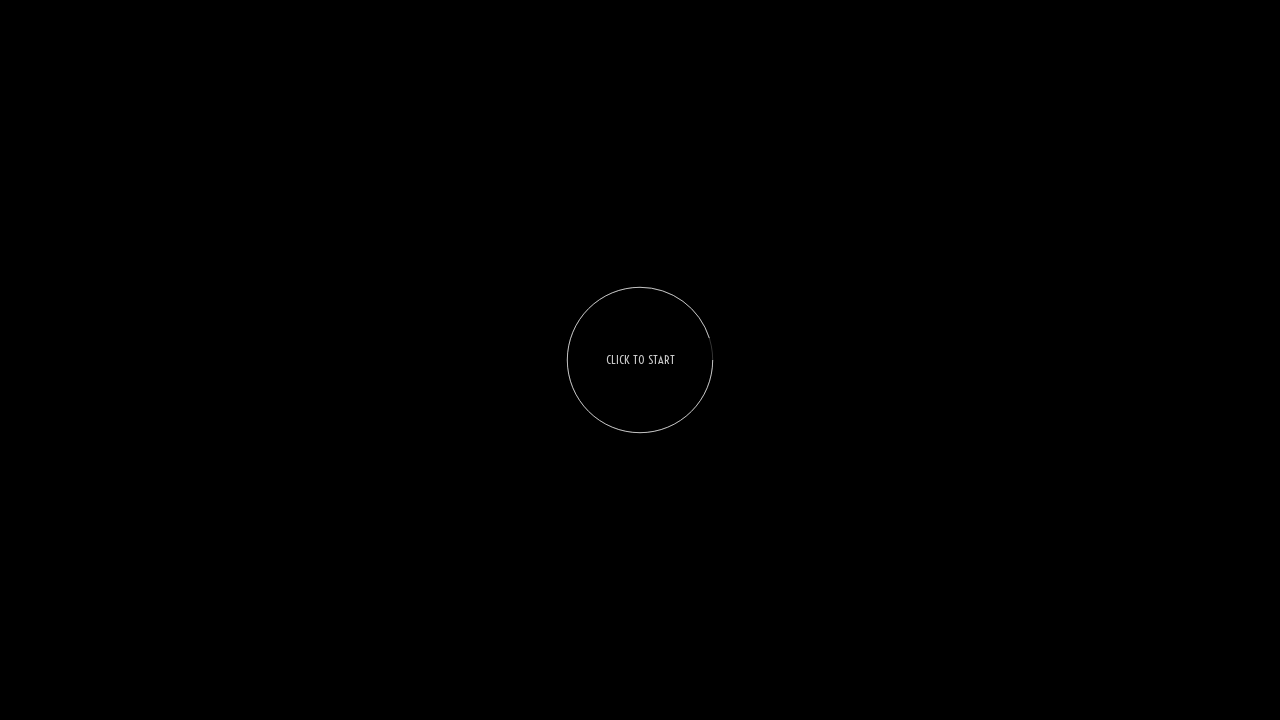

Navigated to http://blackrainbow.la/hope/
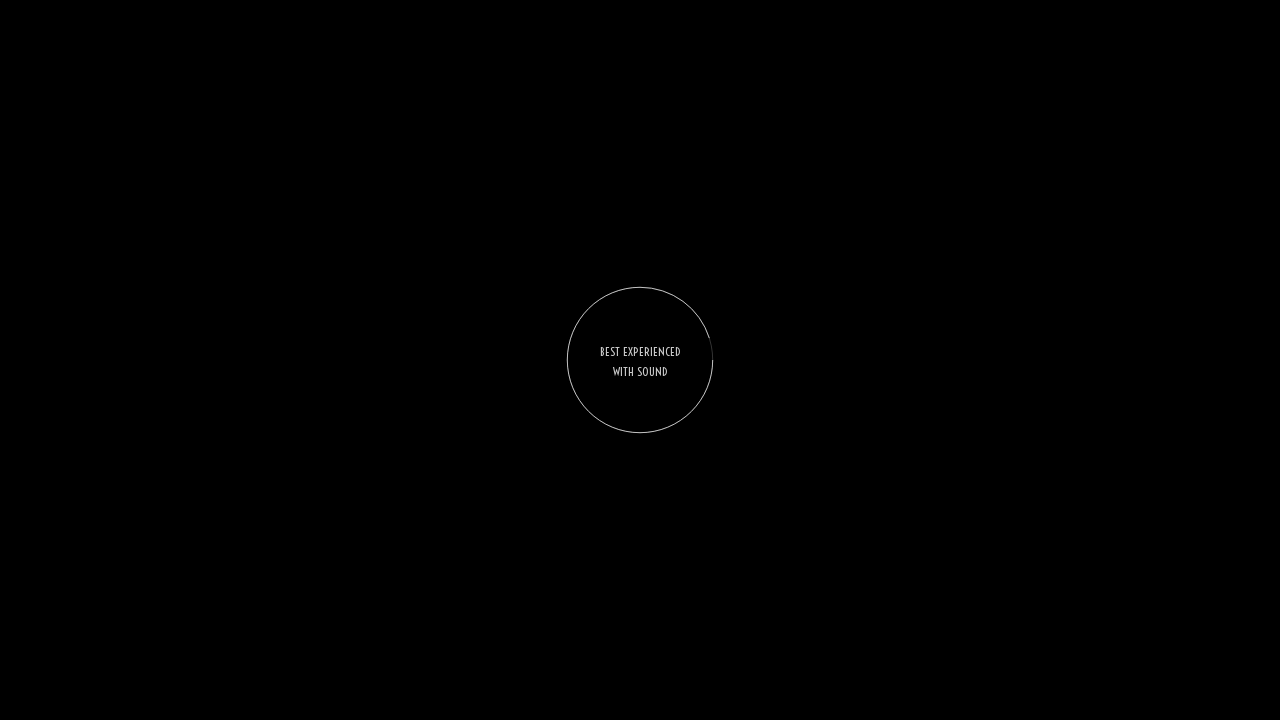

Clicked on SVG element with id 'Layer_1' (first click) at (640, 360) on #Layer_1
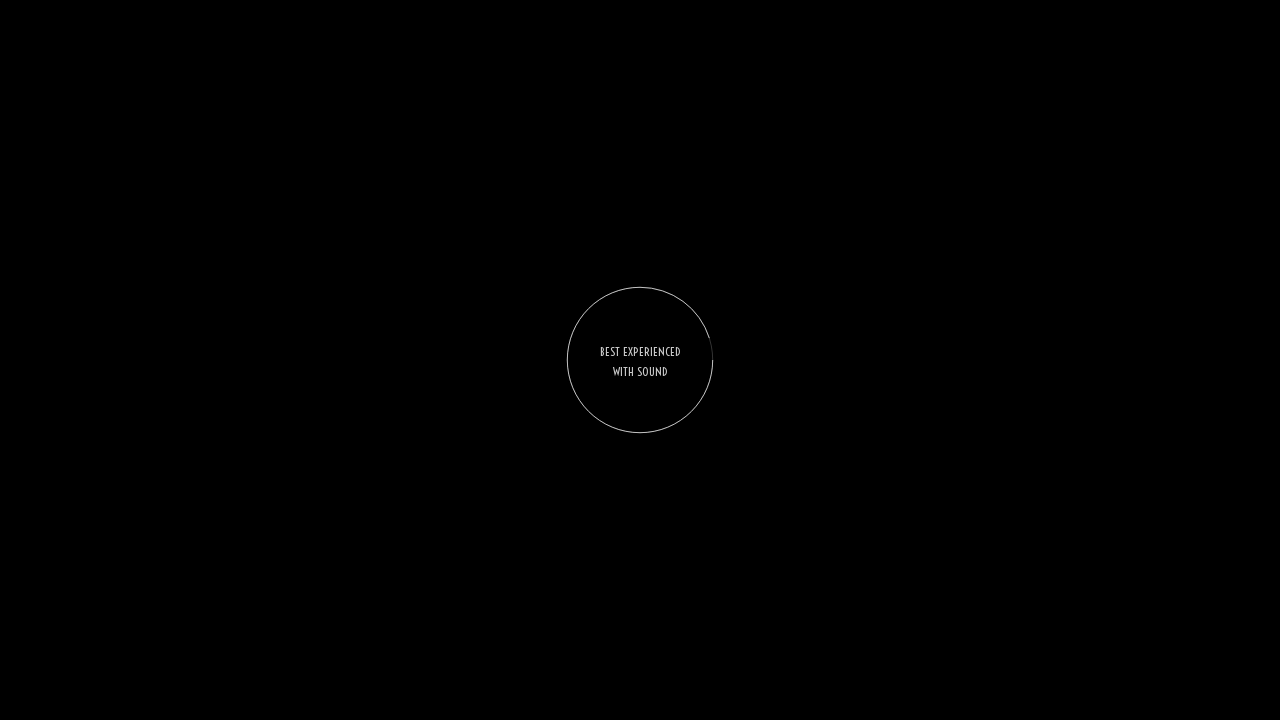

Clicked on SVG element with id 'Layer_1' (second click) at (640, 360) on #Layer_1
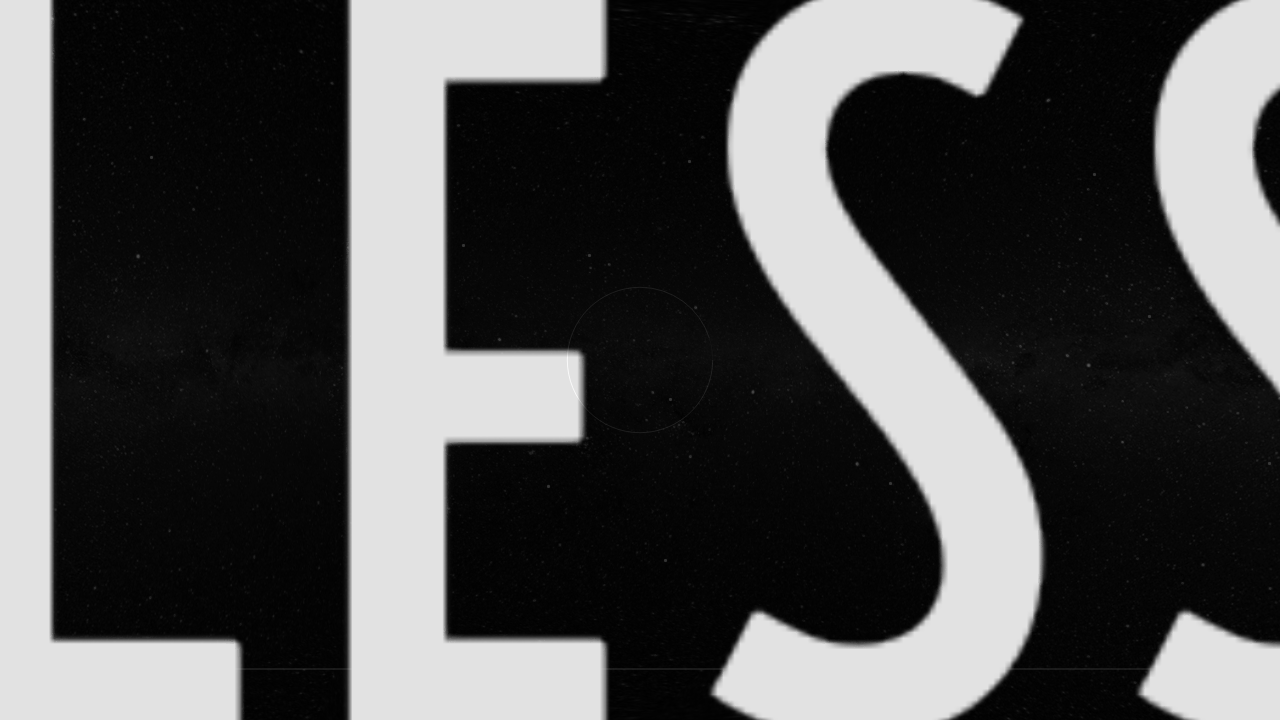

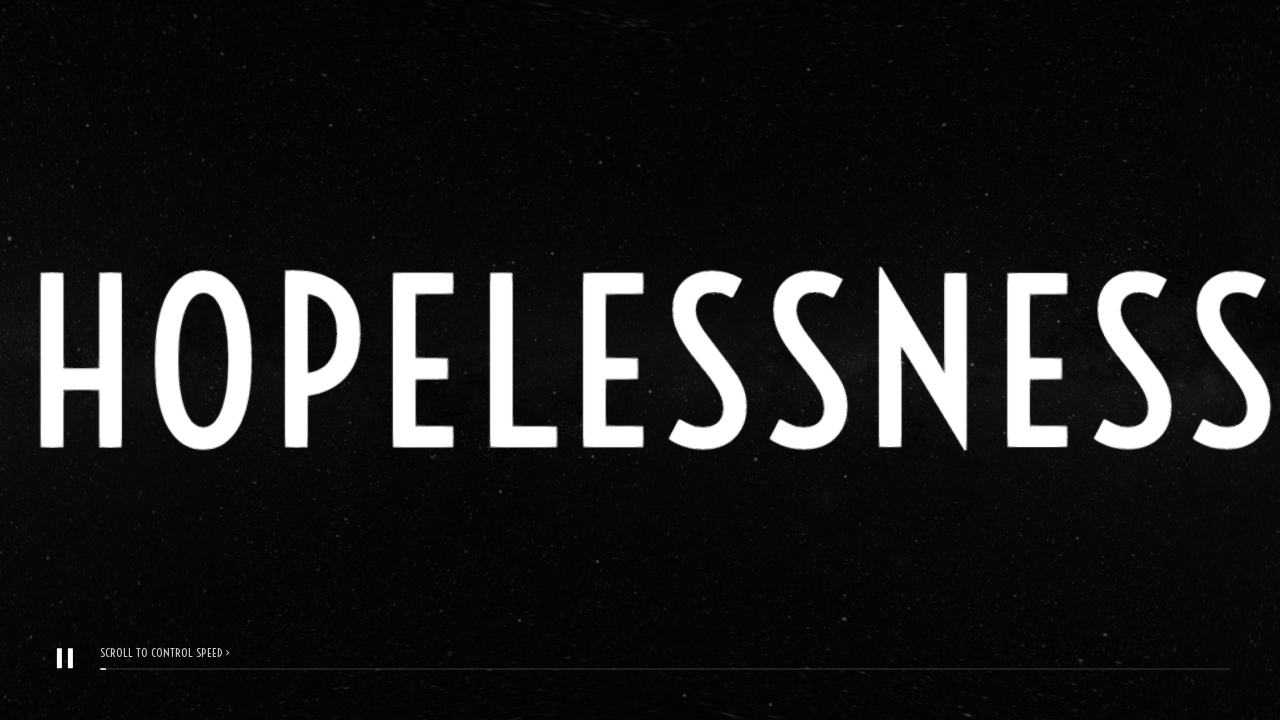